Tests checkbox functionality by checking the first checkbox and unchecking the last checkbox on the page

Starting URL: https://the-internet.herokuapp.com/checkboxes

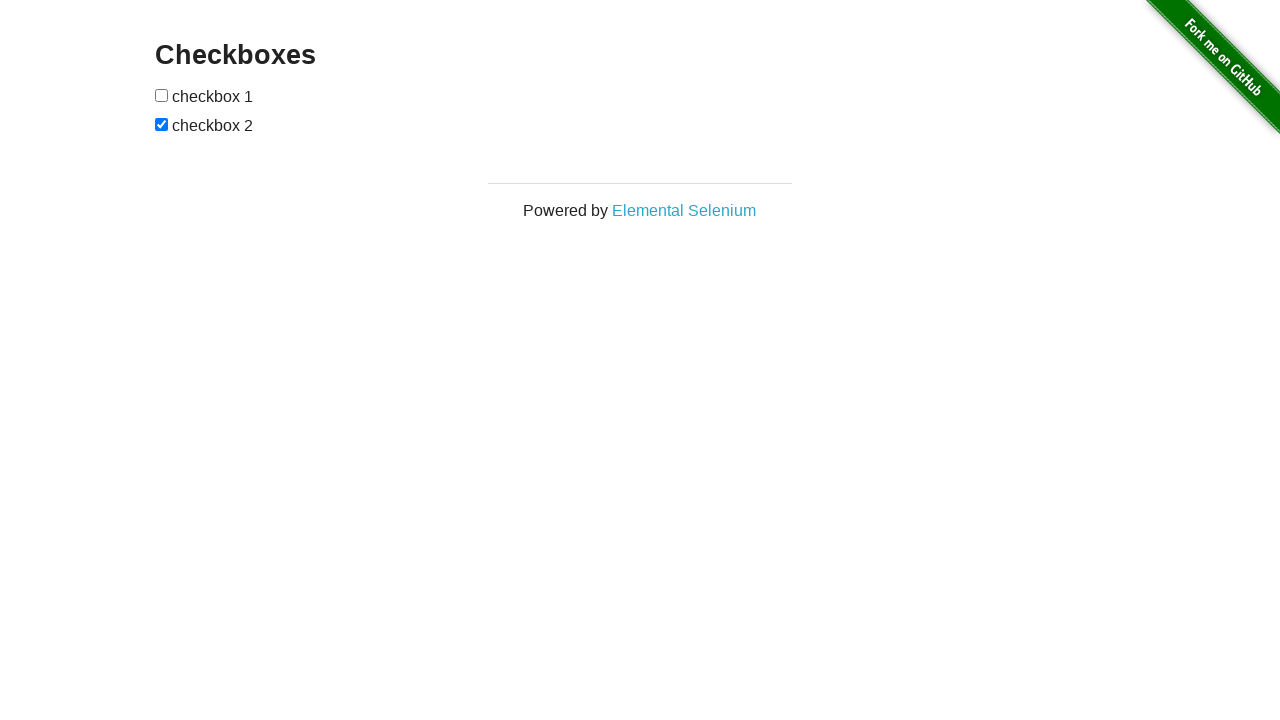

Checked the first checkbox at (162, 95) on input[type="checkbox"] >> nth=0
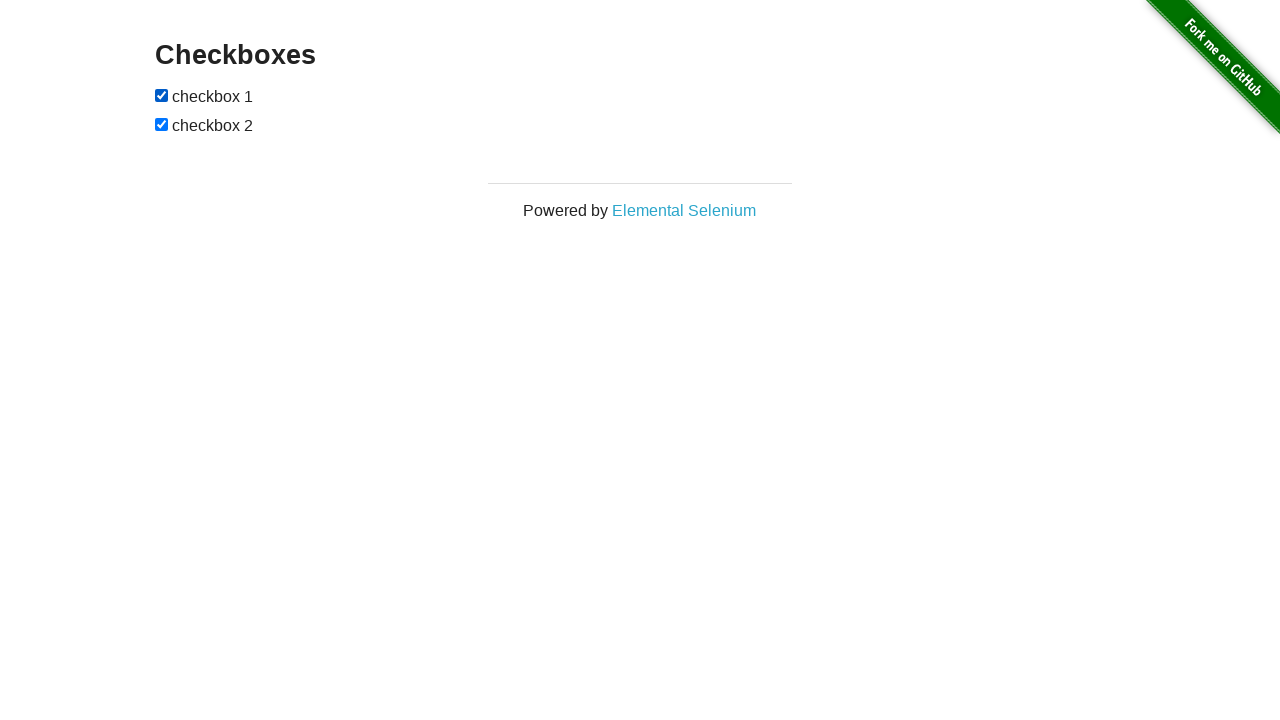

Unchecked the last checkbox at (162, 124) on input[type="checkbox"] >> nth=-1
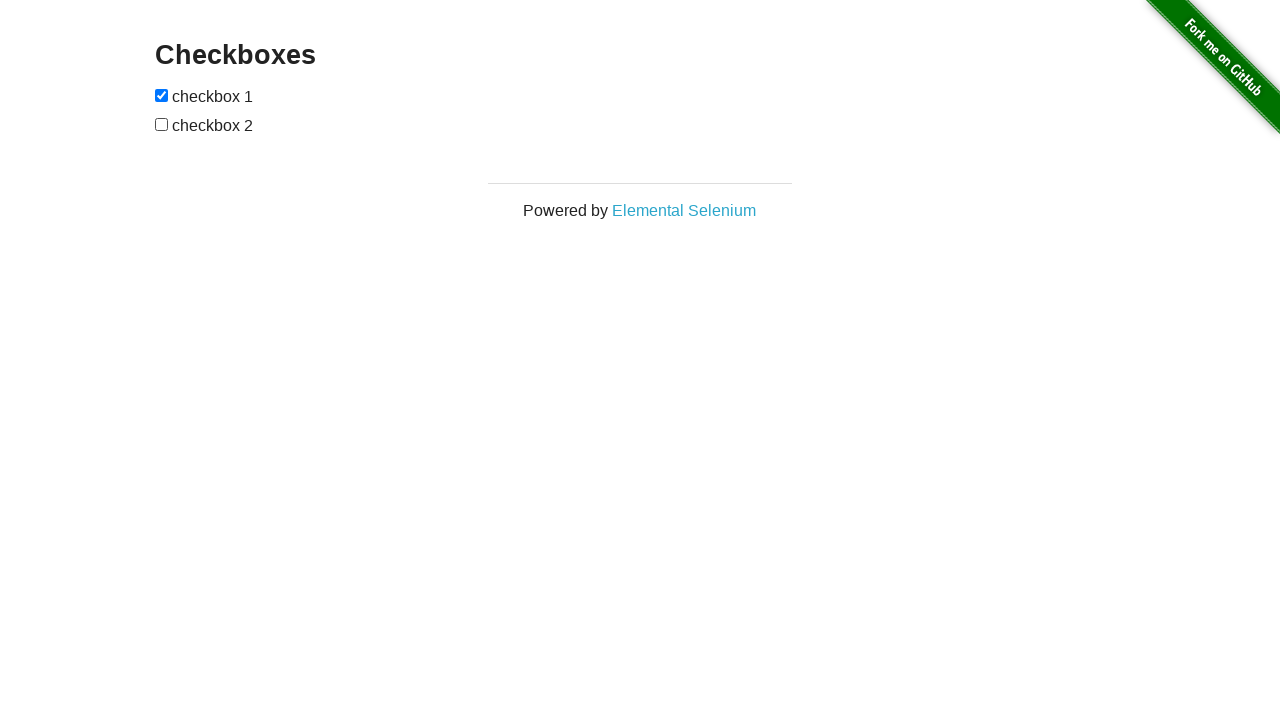

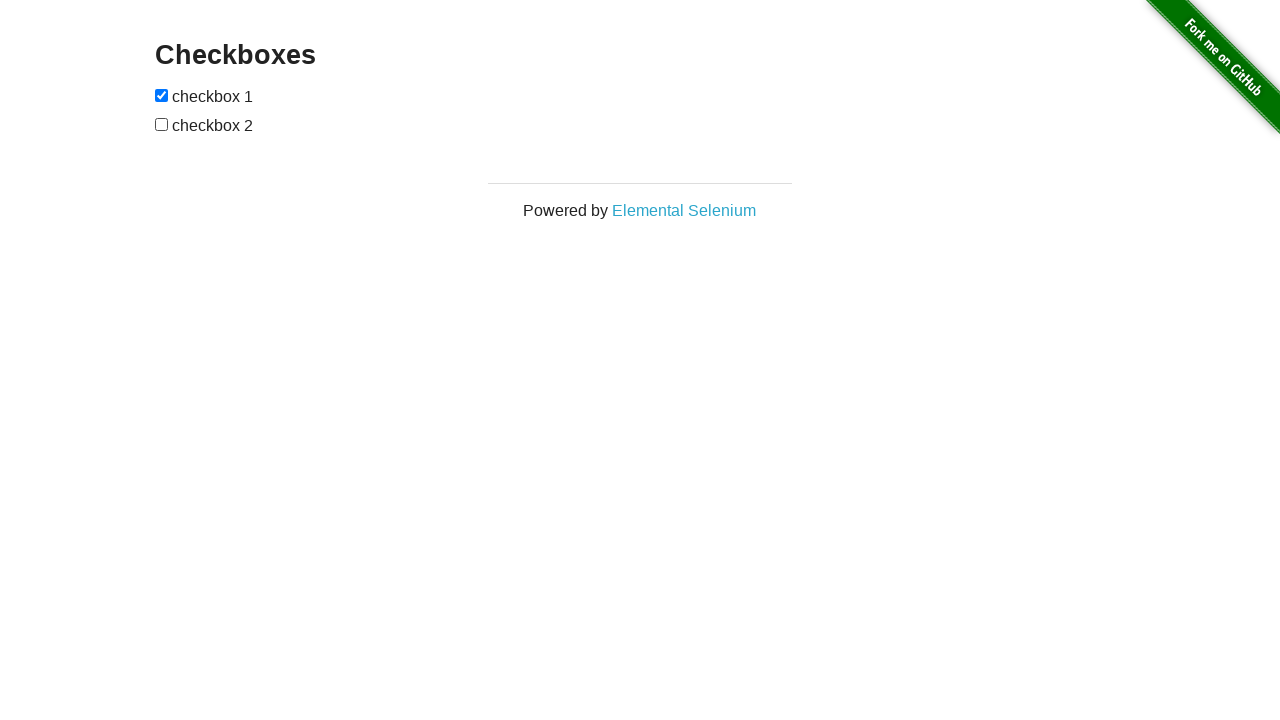